Tests filtering to display only active (non-completed) todo items

Starting URL: https://demo.playwright.dev/todomvc

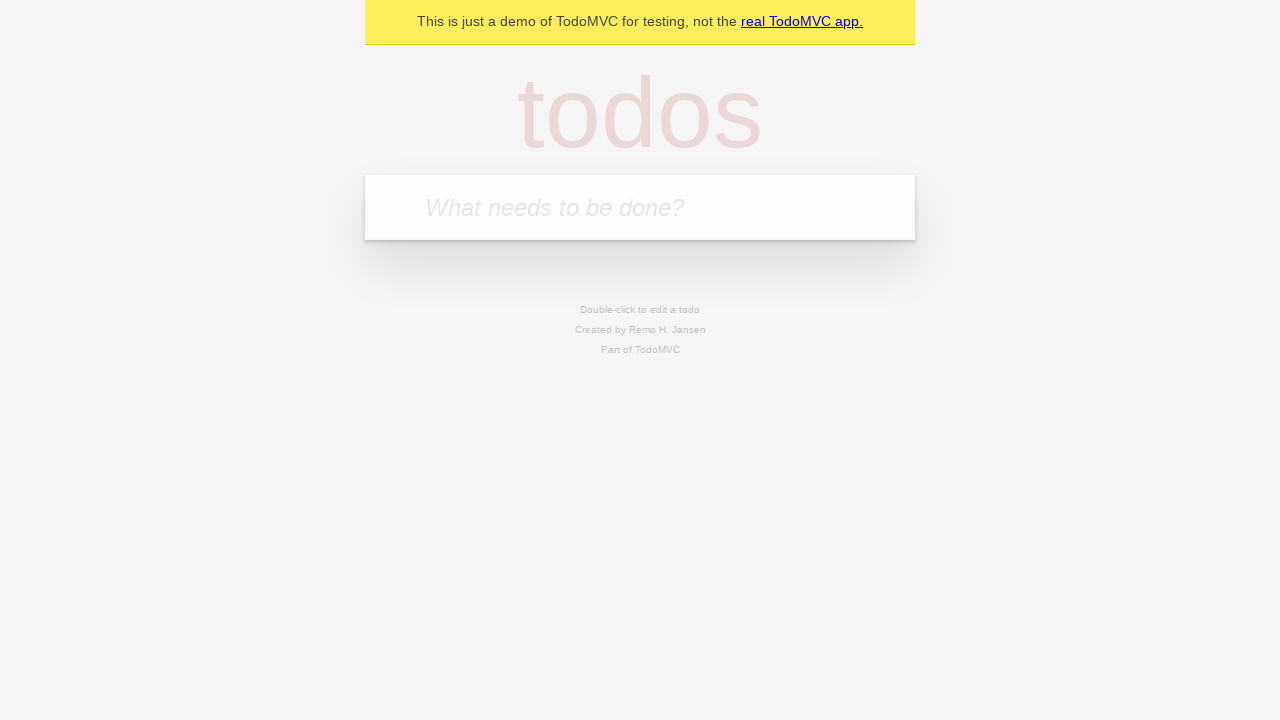

Filled todo input with 'buy some cheese' on internal:attr=[placeholder="What needs to be done?"i]
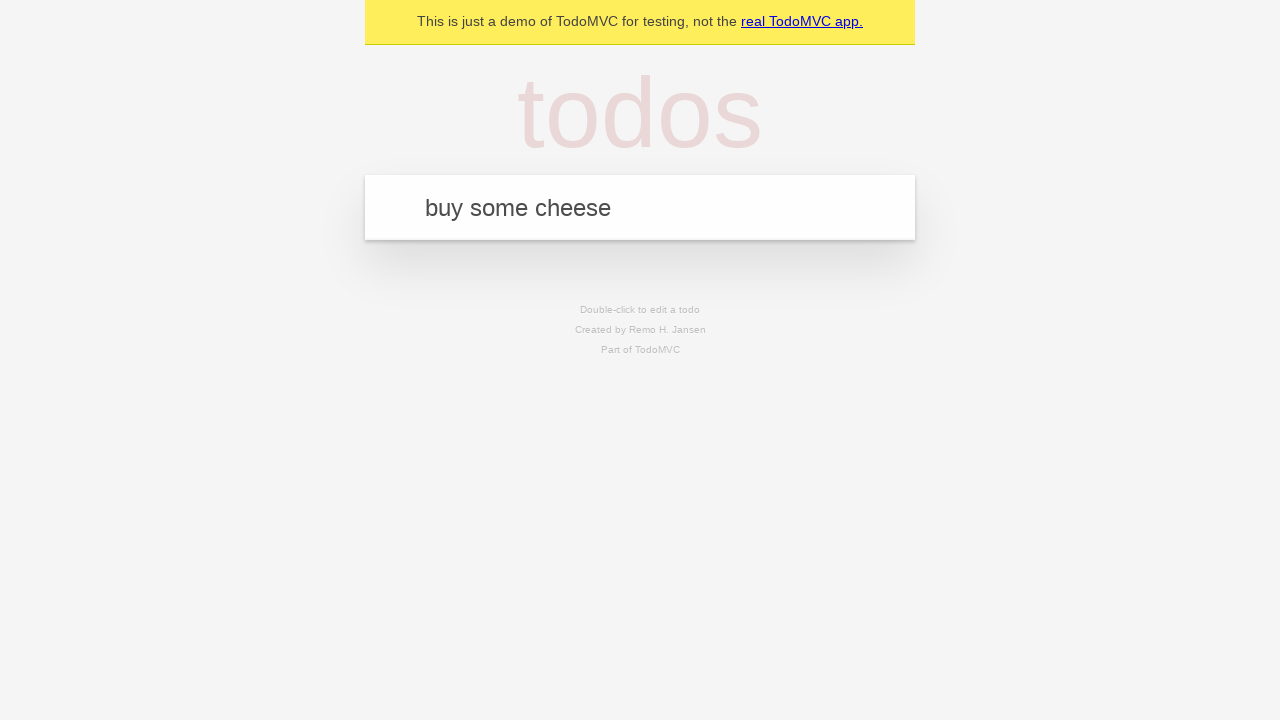

Pressed Enter to create first todo item on internal:attr=[placeholder="What needs to be done?"i]
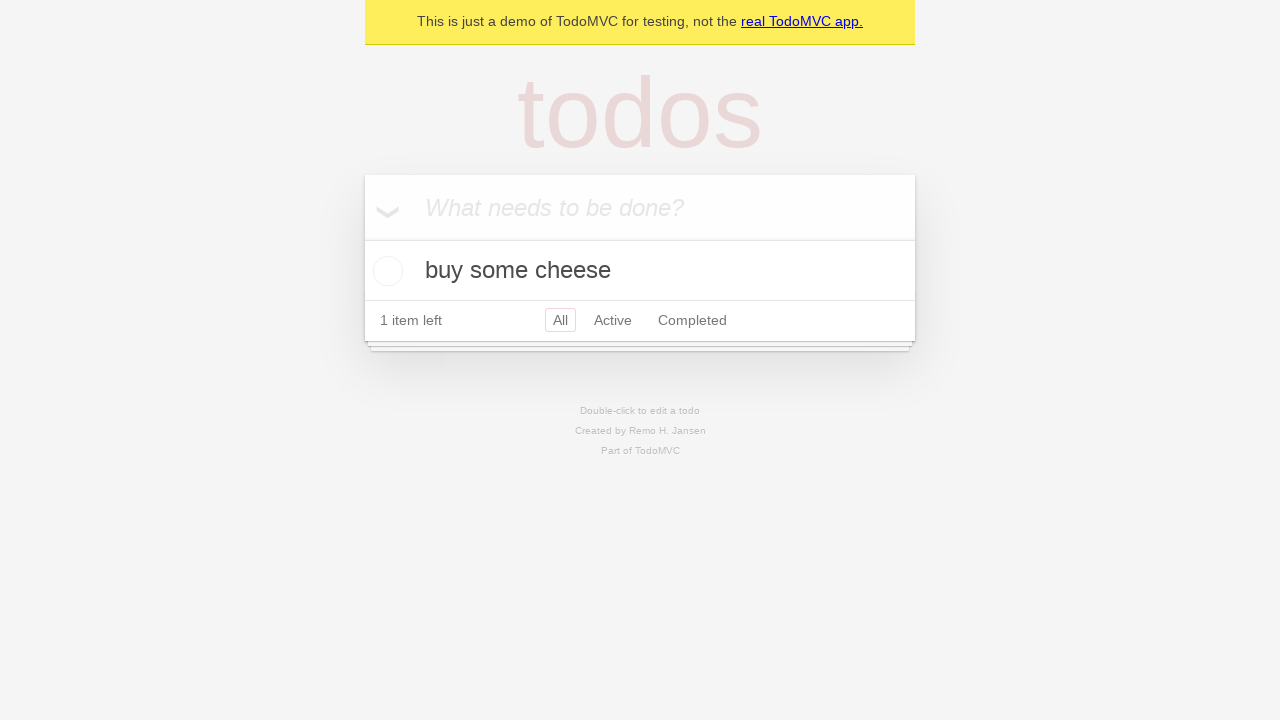

Filled todo input with 'feed the cat' on internal:attr=[placeholder="What needs to be done?"i]
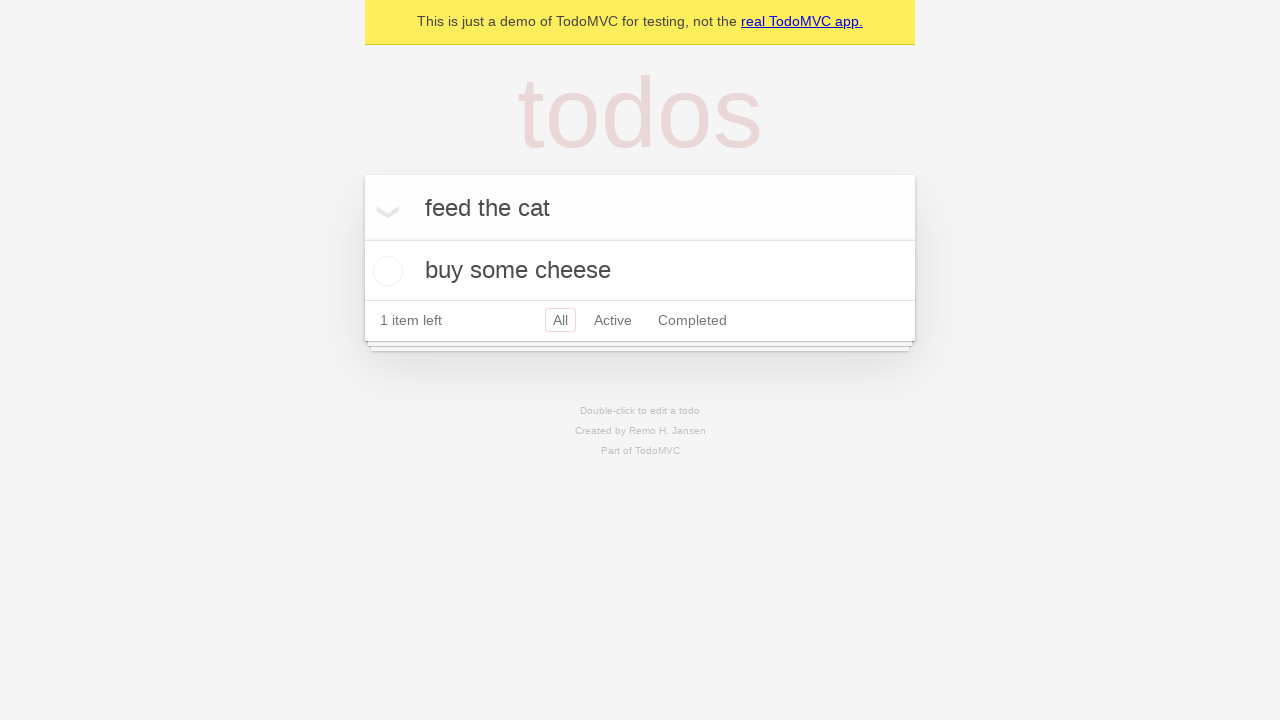

Pressed Enter to create second todo item on internal:attr=[placeholder="What needs to be done?"i]
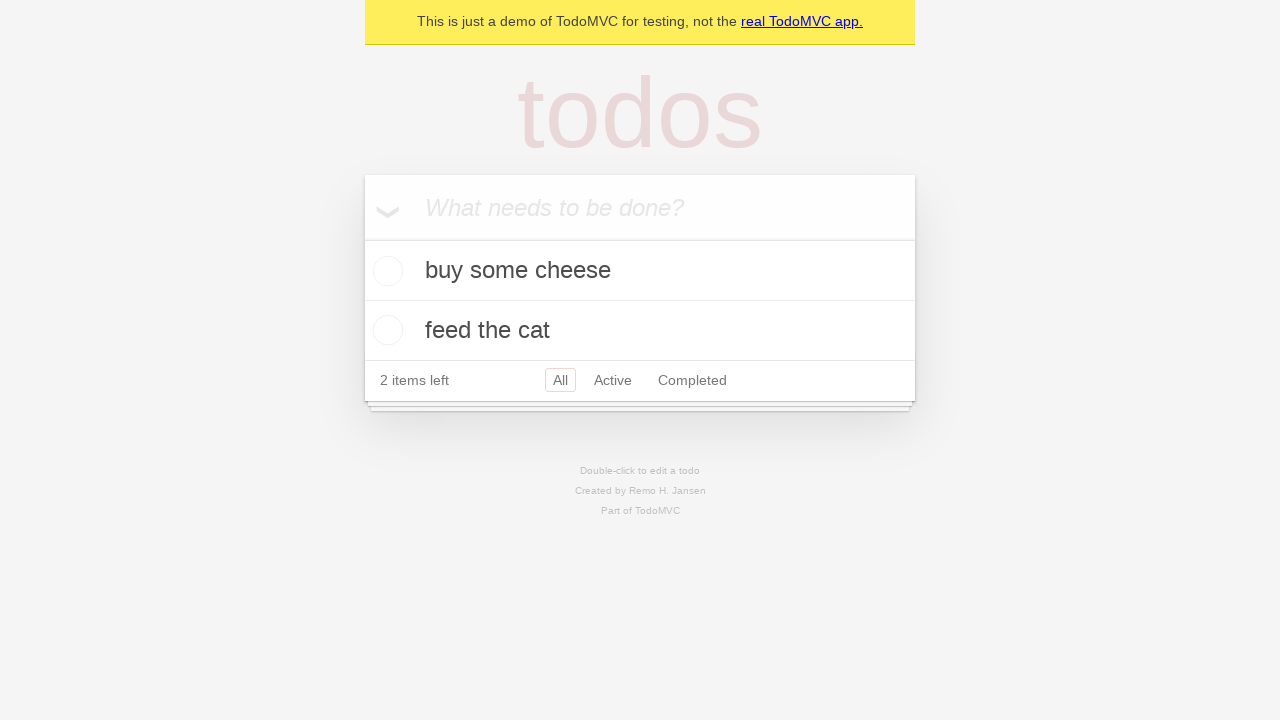

Filled todo input with 'book a doctors appointment' on internal:attr=[placeholder="What needs to be done?"i]
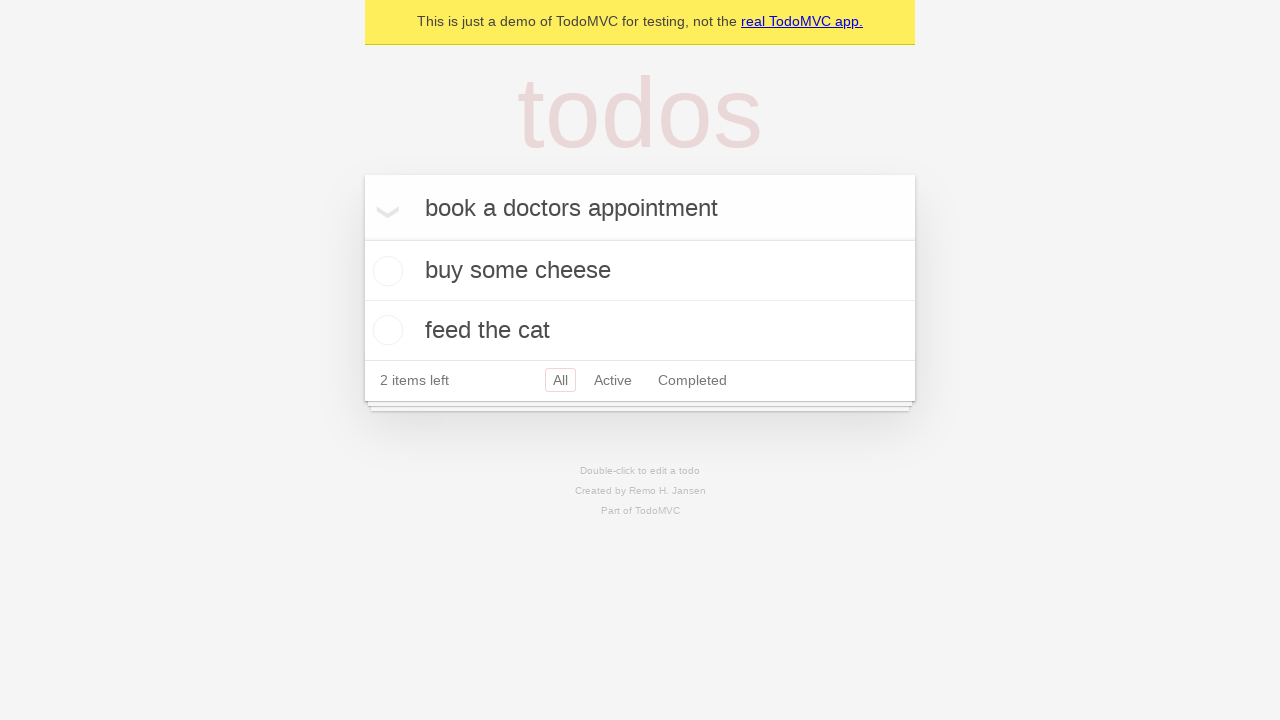

Pressed Enter to create third todo item on internal:attr=[placeholder="What needs to be done?"i]
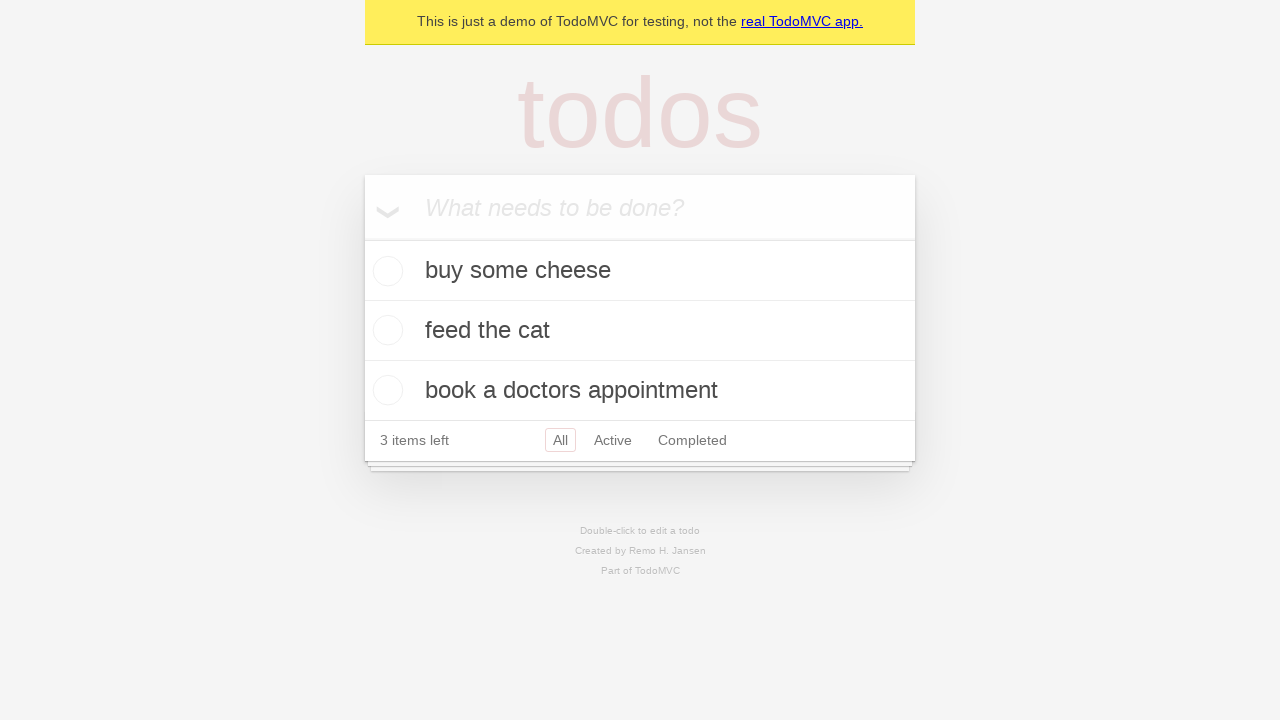

Checked the second todo item (feed the cat) at (385, 330) on internal:testid=[data-testid="todo-item"s] >> nth=1 >> internal:role=checkbox
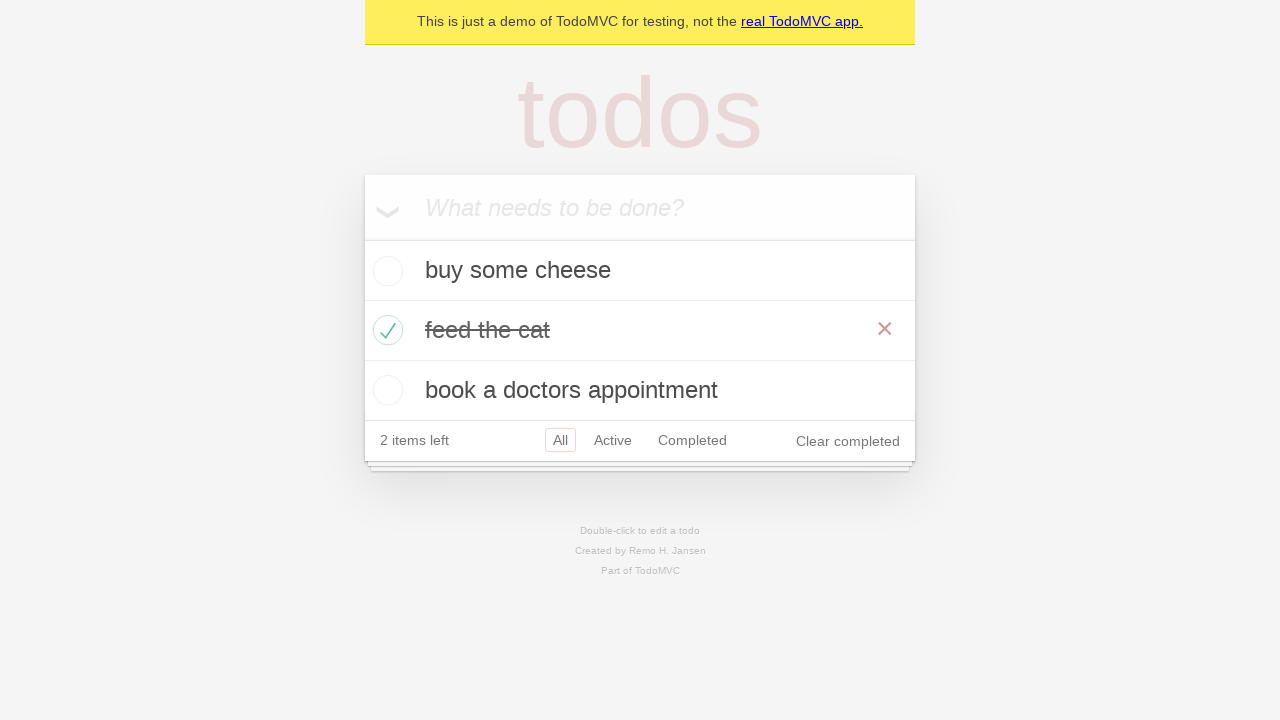

Clicked Active filter to display only active (non-completed) items at (613, 440) on internal:role=link[name="Active"i]
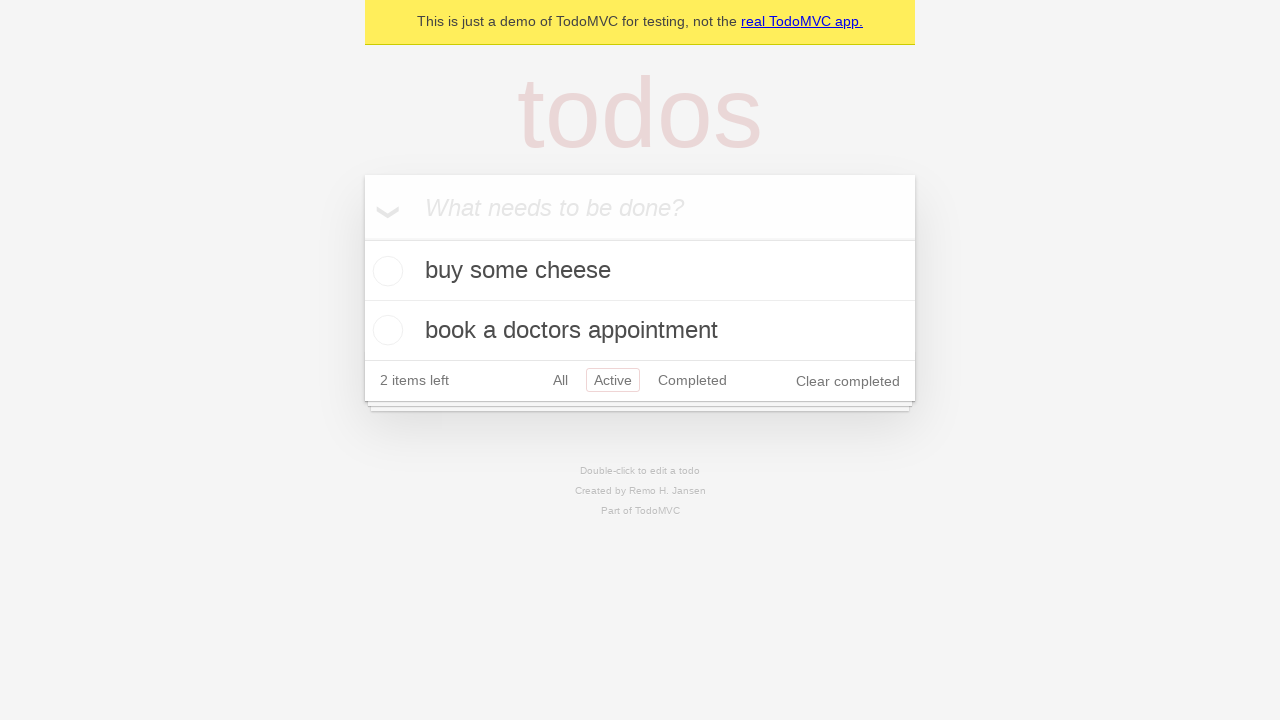

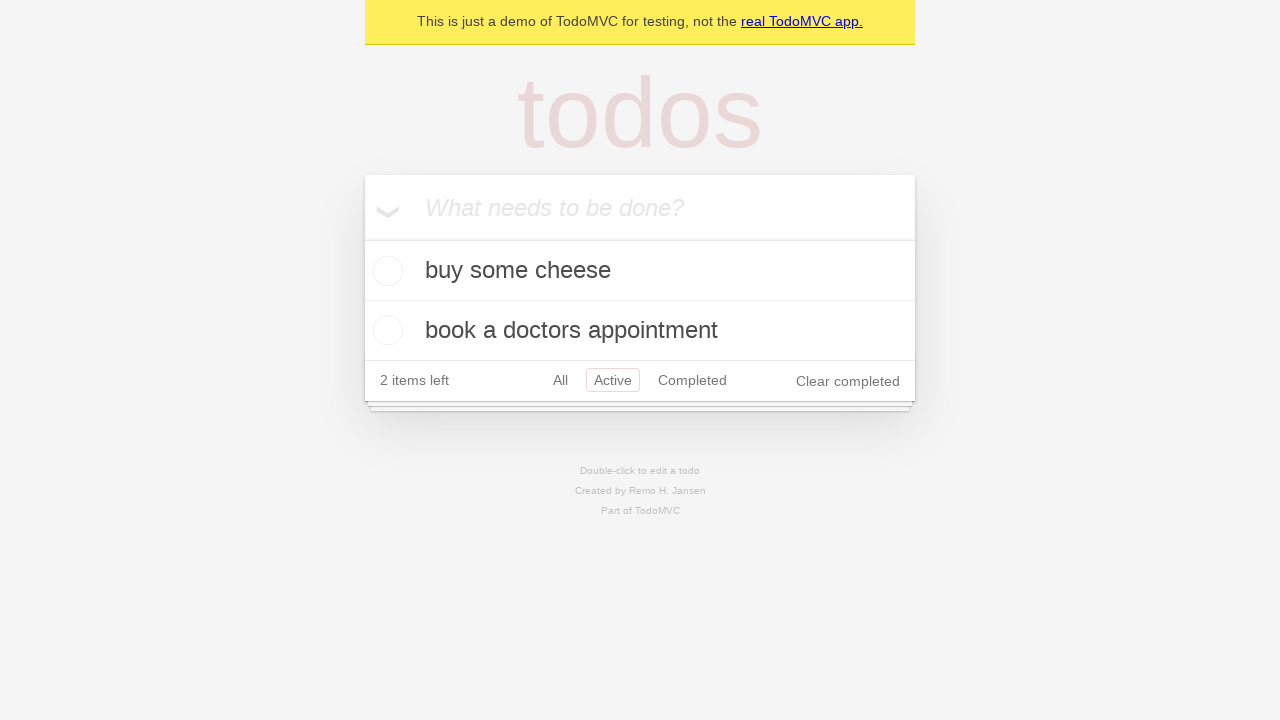